Tests clicking on form elements including a checkbox and a radio button on a registration demo page

Starting URL: https://demo.automationtesting.in/Register.html

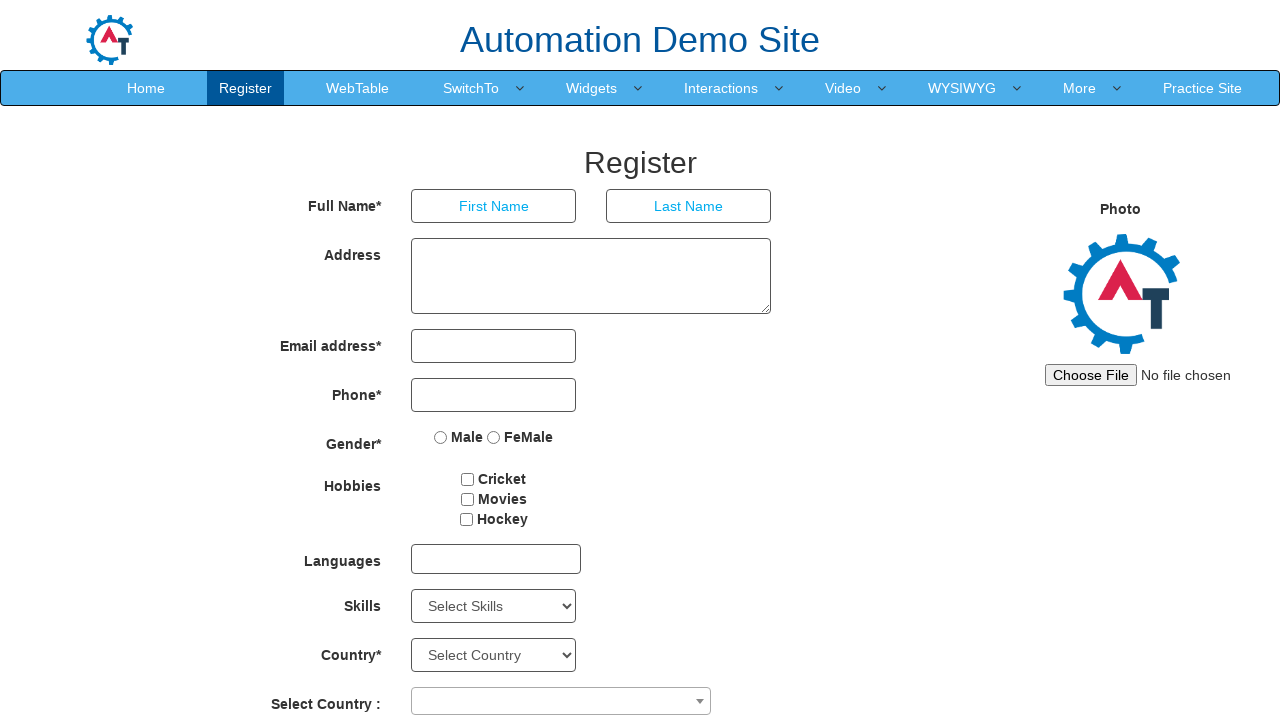

Navigated to registration demo page
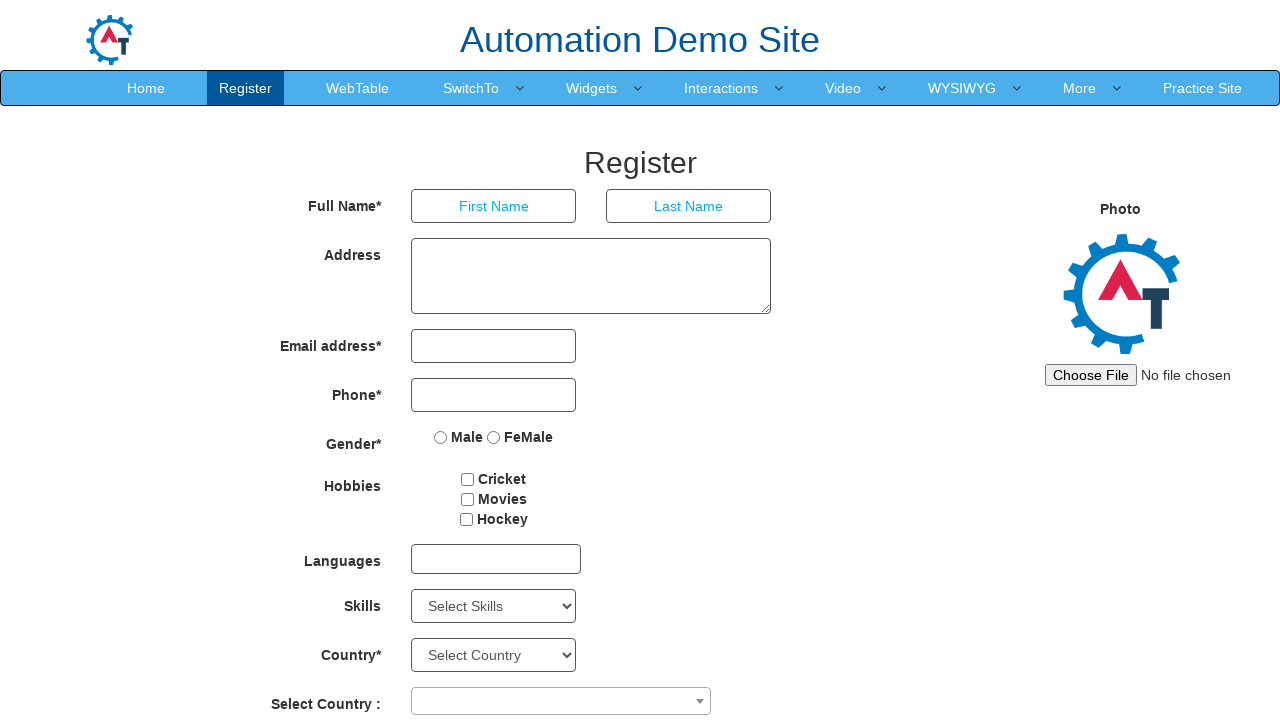

Clicked on checkbox2 at (467, 499) on #checkbox2
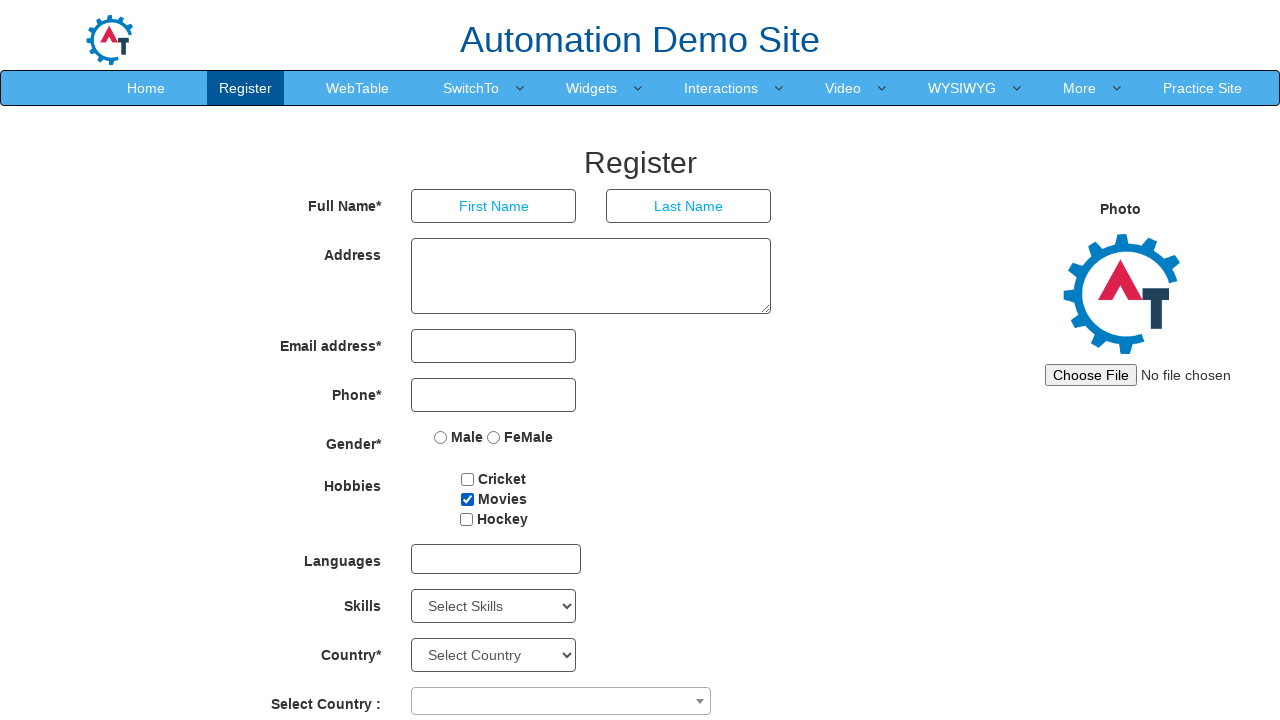

Clicked on Female radio button at (494, 437) on input[value='FeMale']
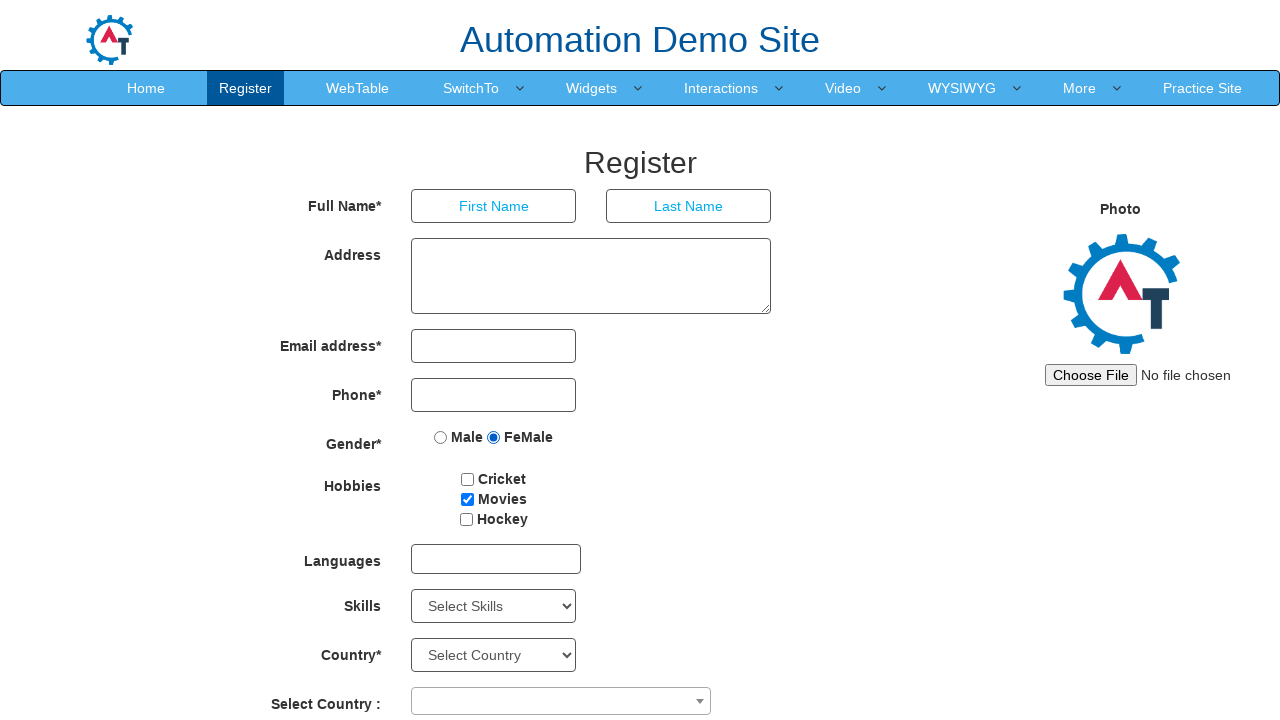

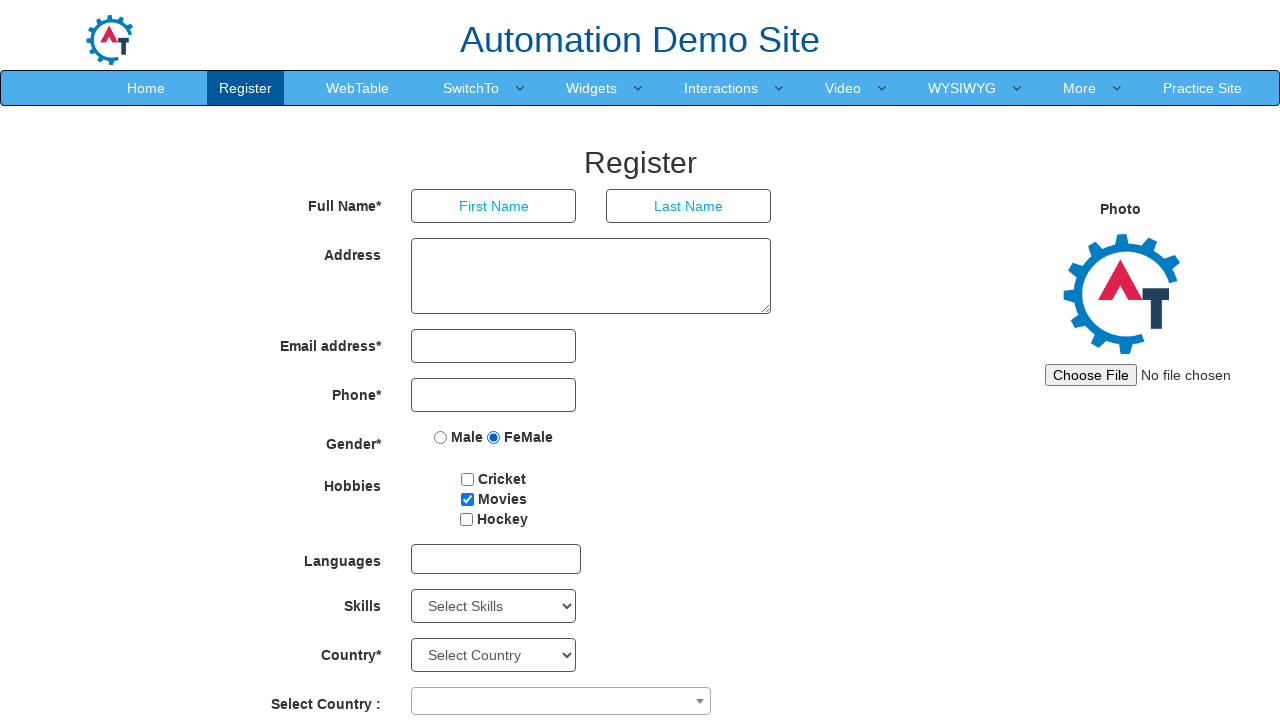